Verifies that the "Log In" button on the NextBaseCRM login page displays the correct text by checking the value attribute of the submit button.

Starting URL: https://login1.nextbasecrm.com/

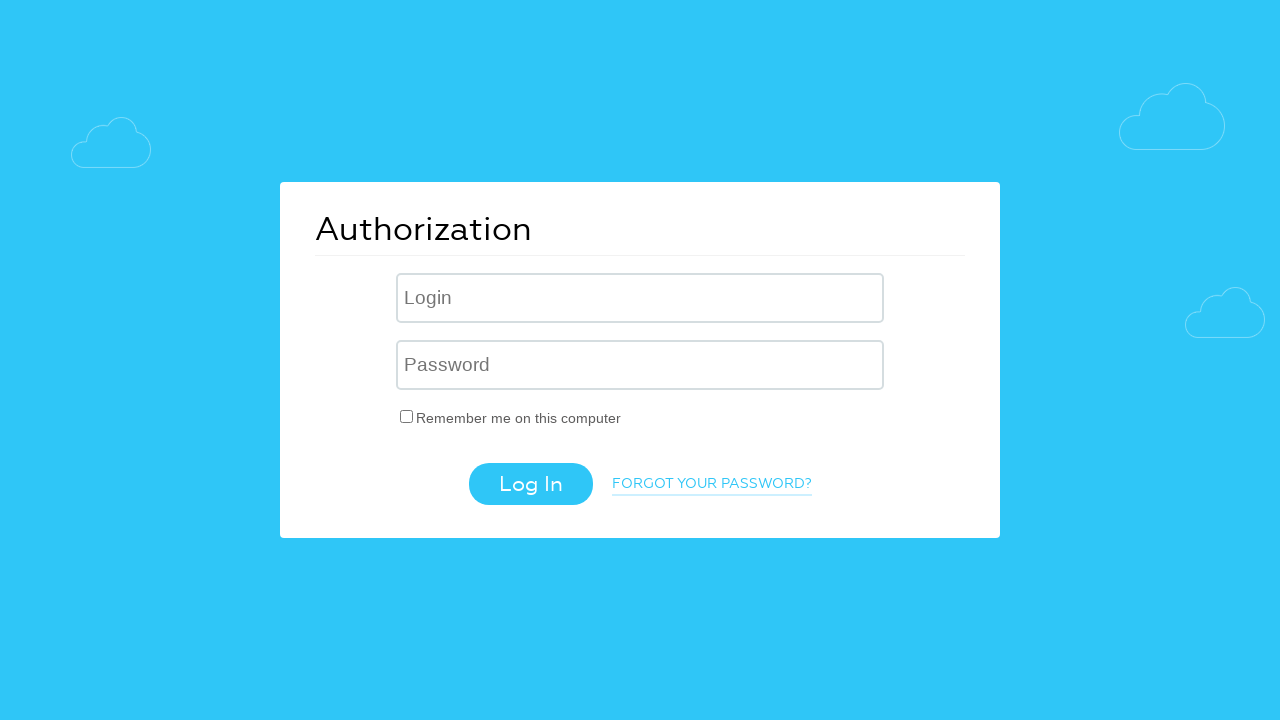

Located Log In button using CSS selector
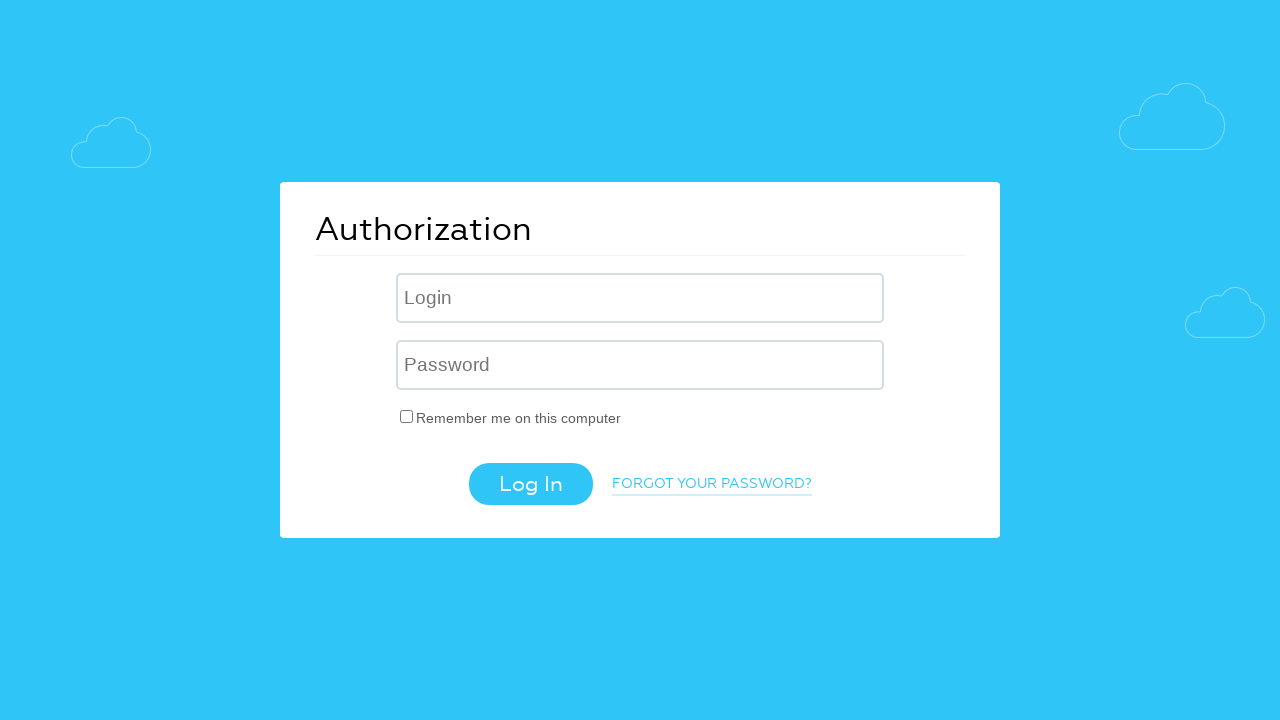

Log In button is now visible
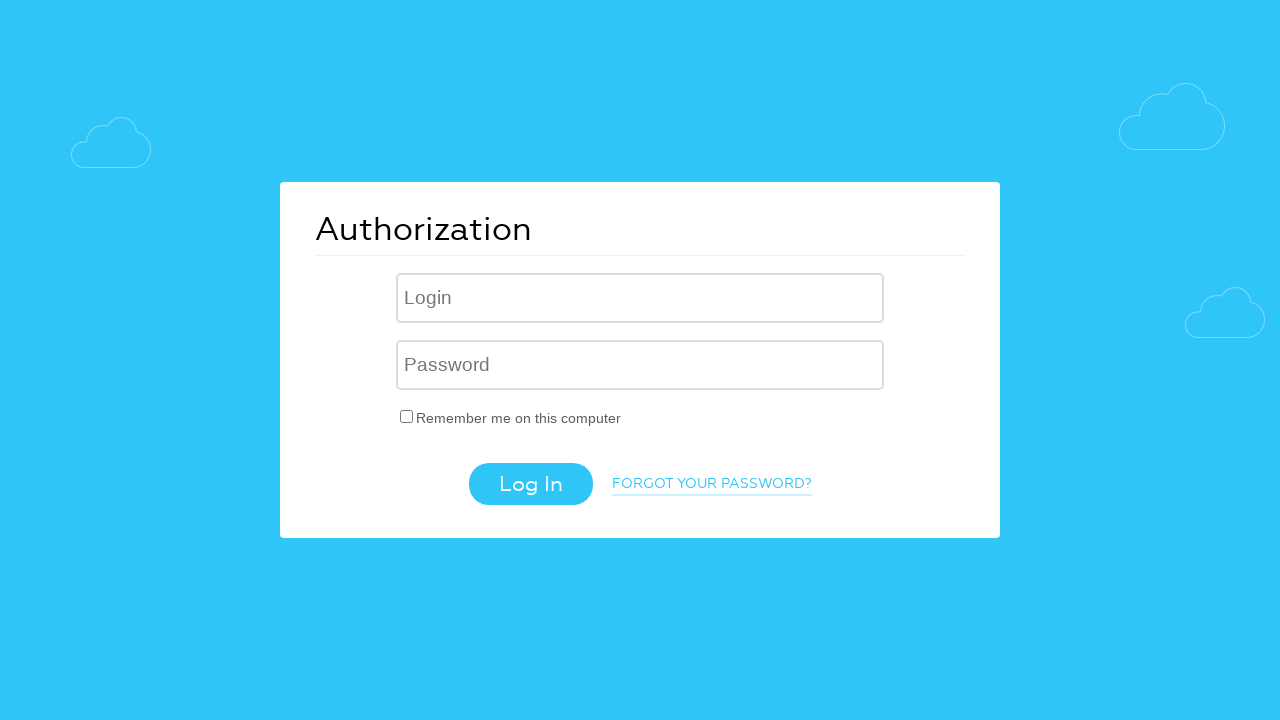

Retrieved value attribute from Log In button
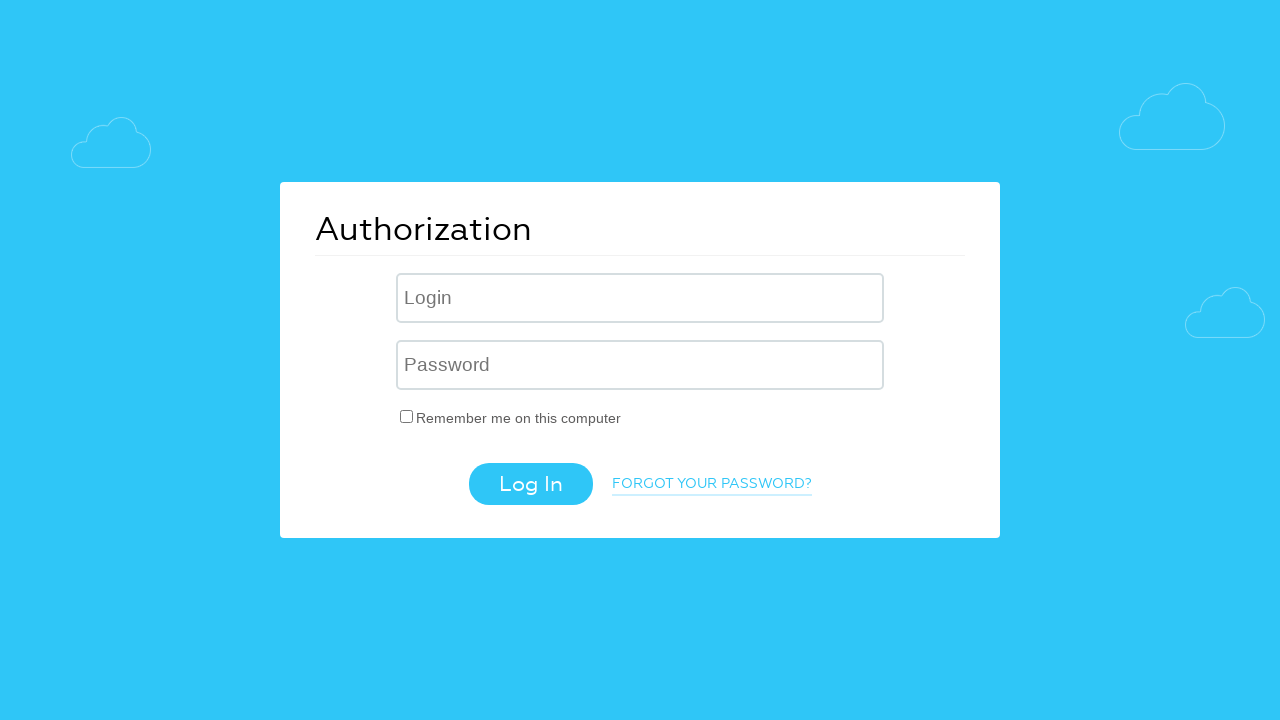

Set expected button text to 'Log In'
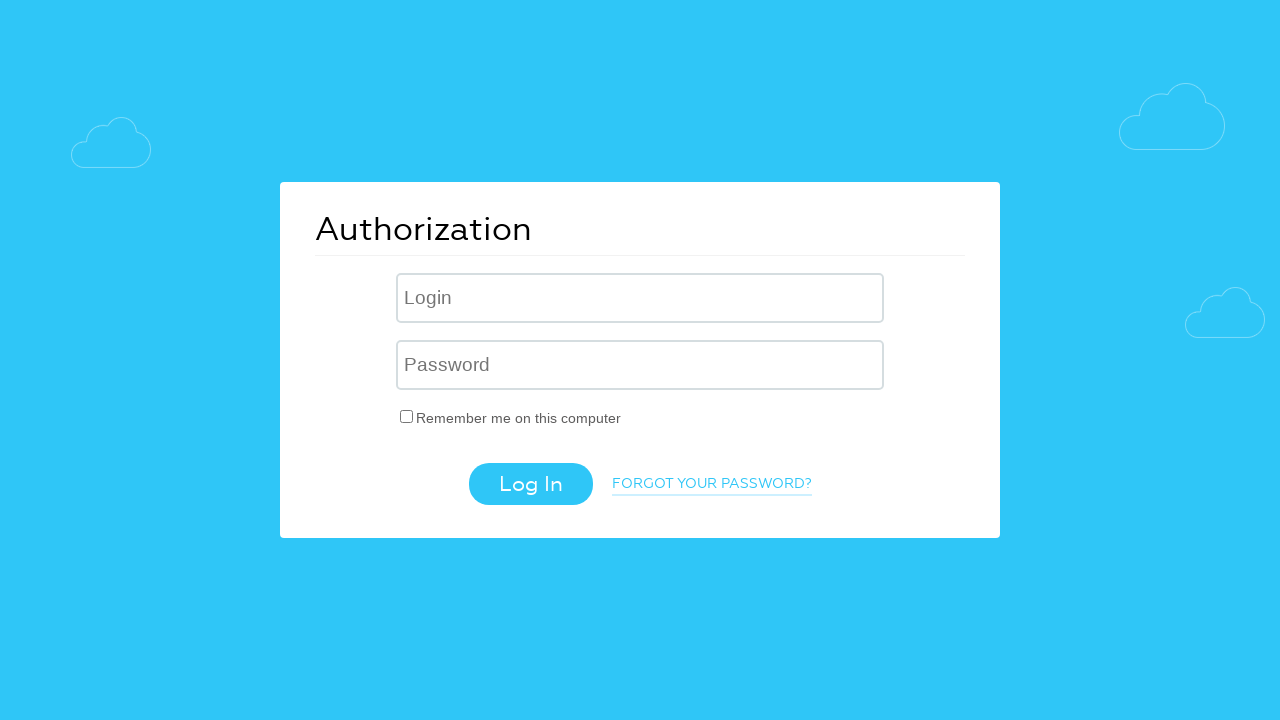

Verified Log In button displays correct text 'Log In'
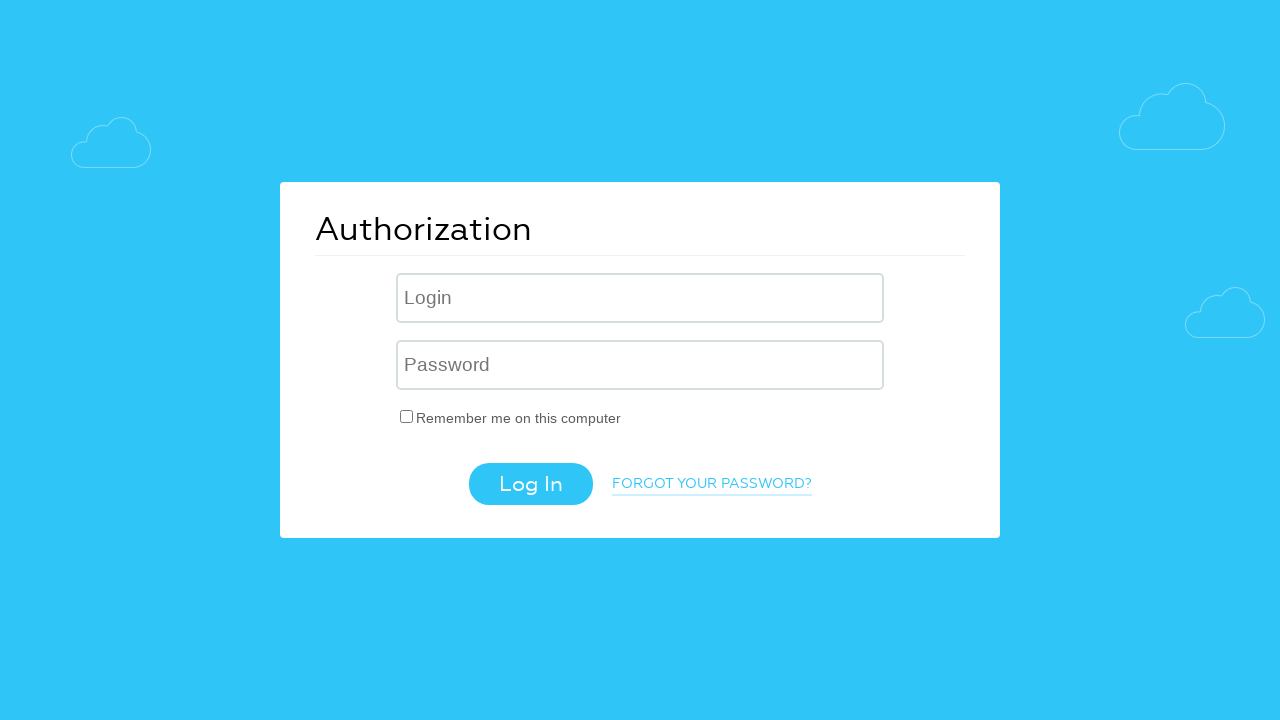

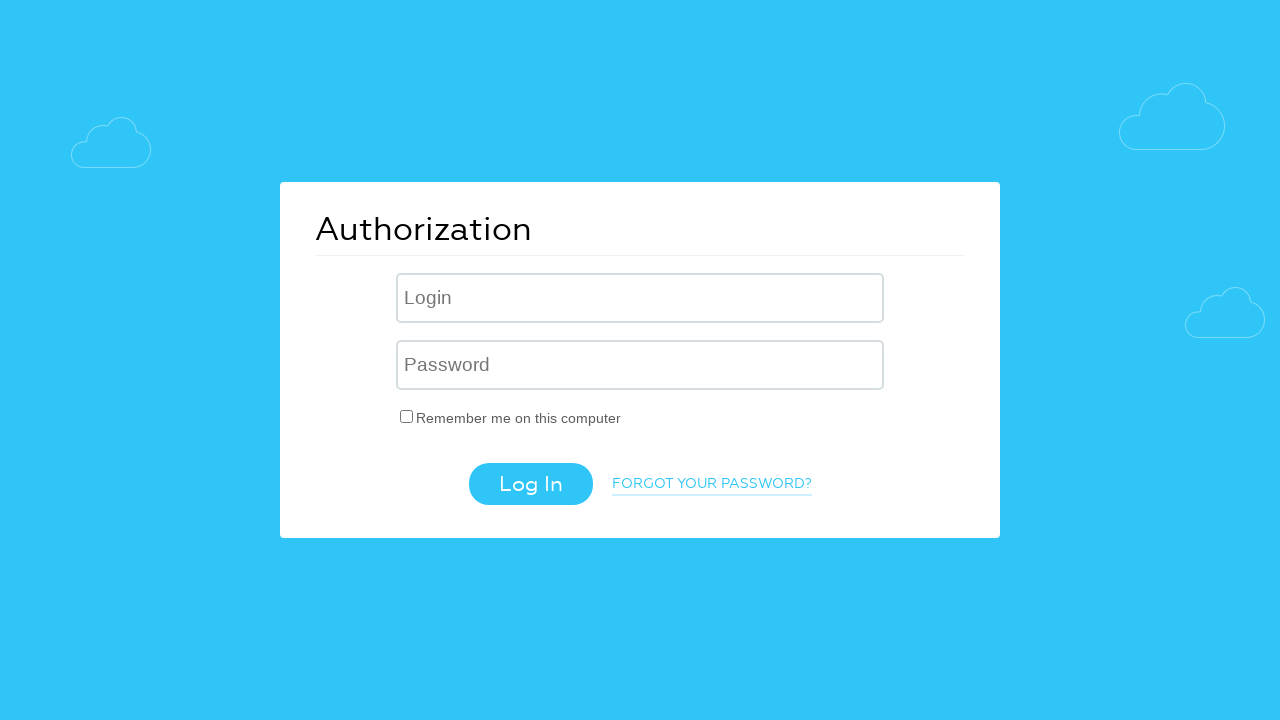